Tests a loading images page by waiting for images to finish loading (indicated by "Done!" text) and then verifies the award image element is present

Starting URL: https://bonigarcia.dev/selenium-webdriver-java/loading-images.html

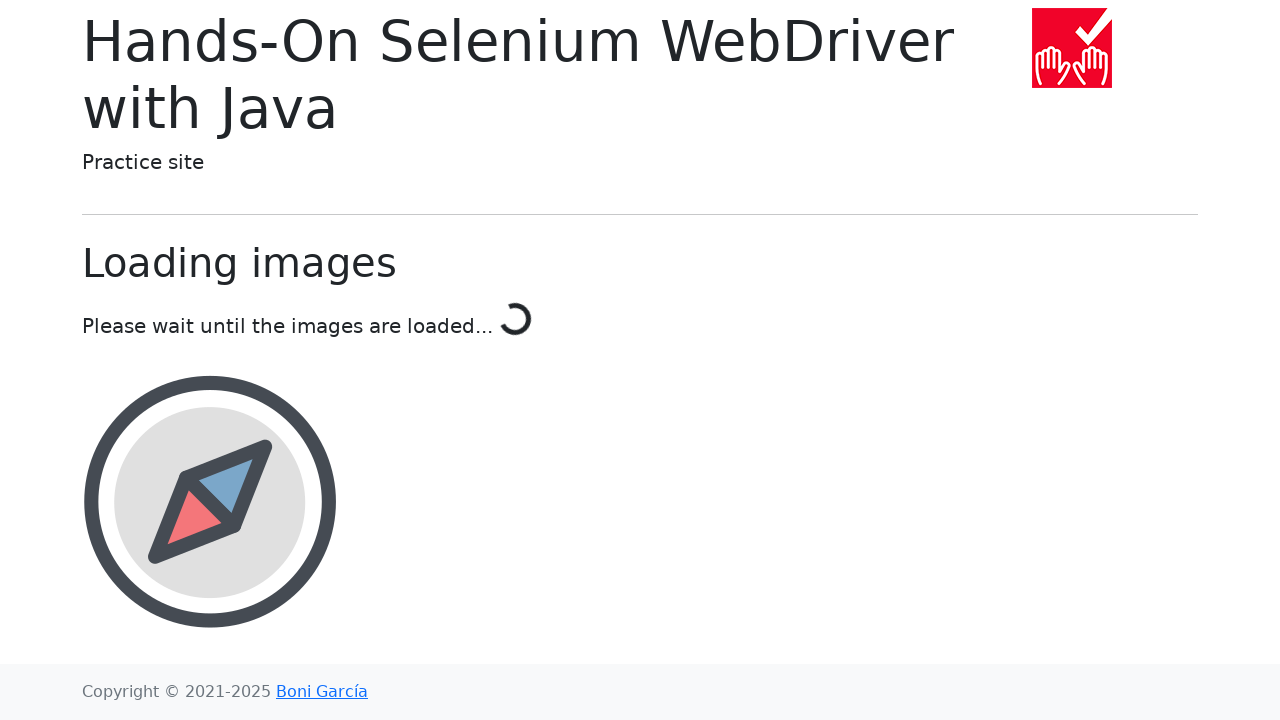

Navigated to loading images page
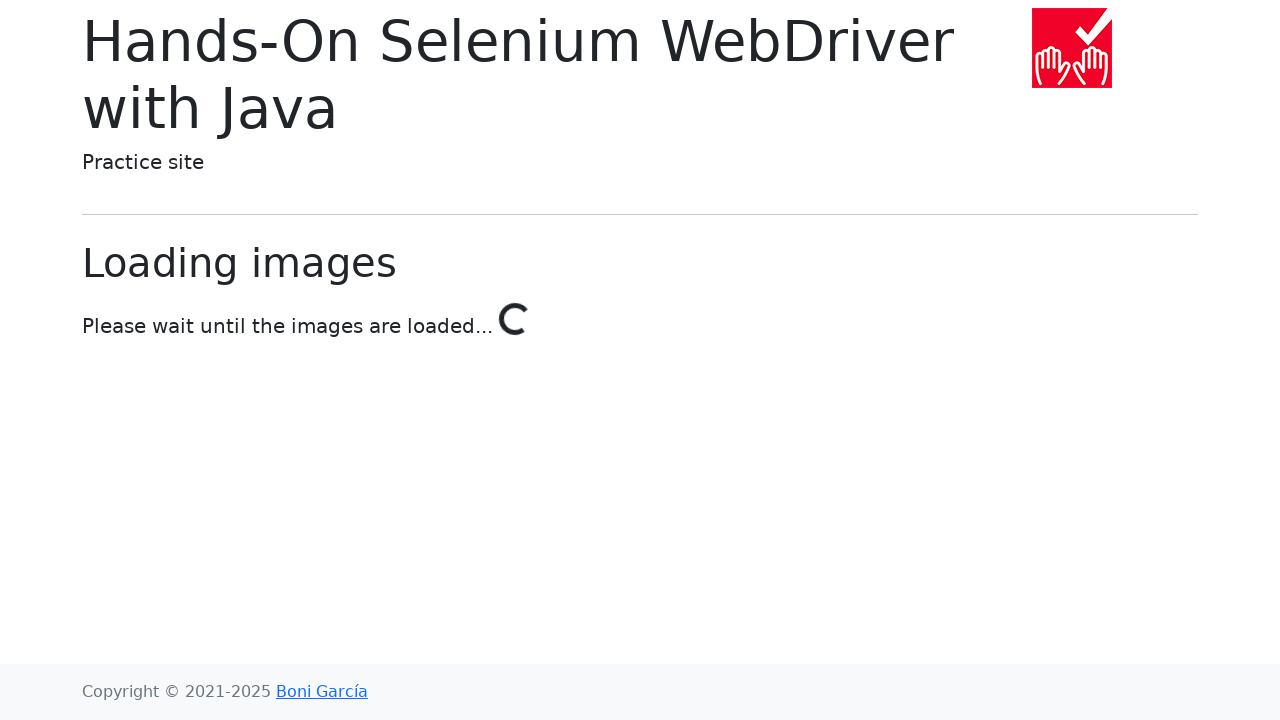

Waited for images to finish loading - 'Done!' text appeared
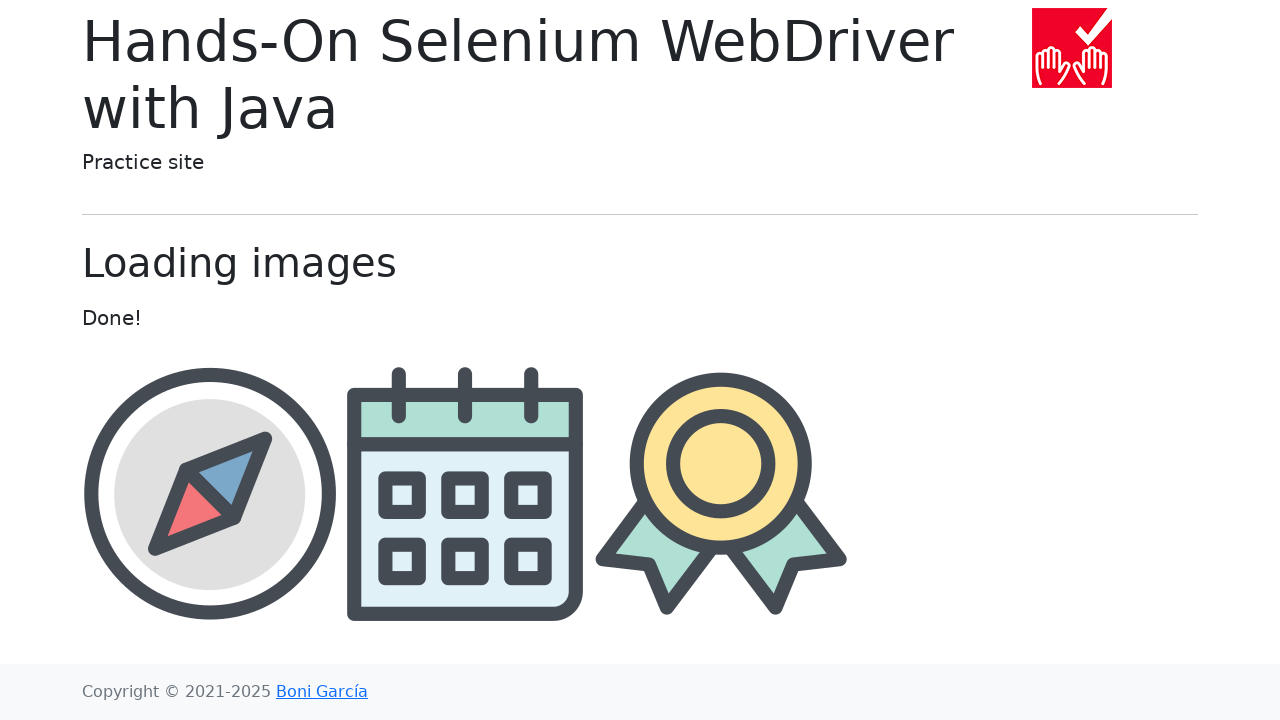

Located award image element
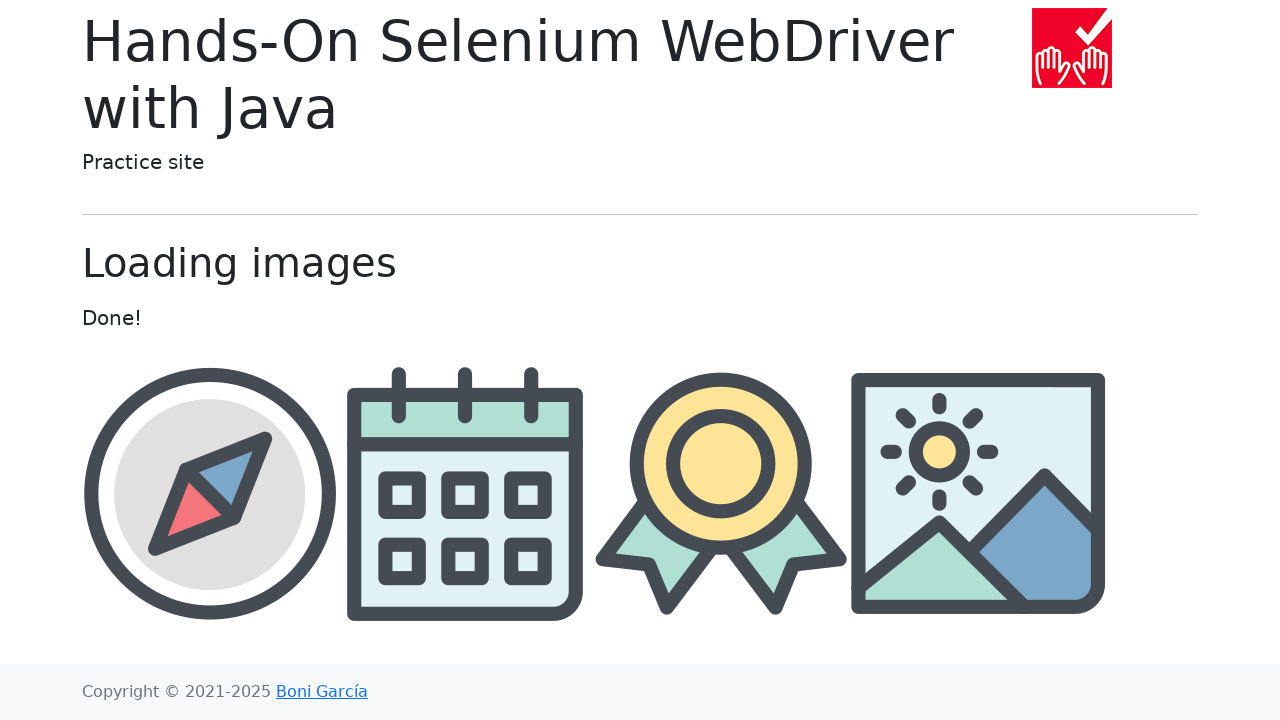

Verified award image element is visible
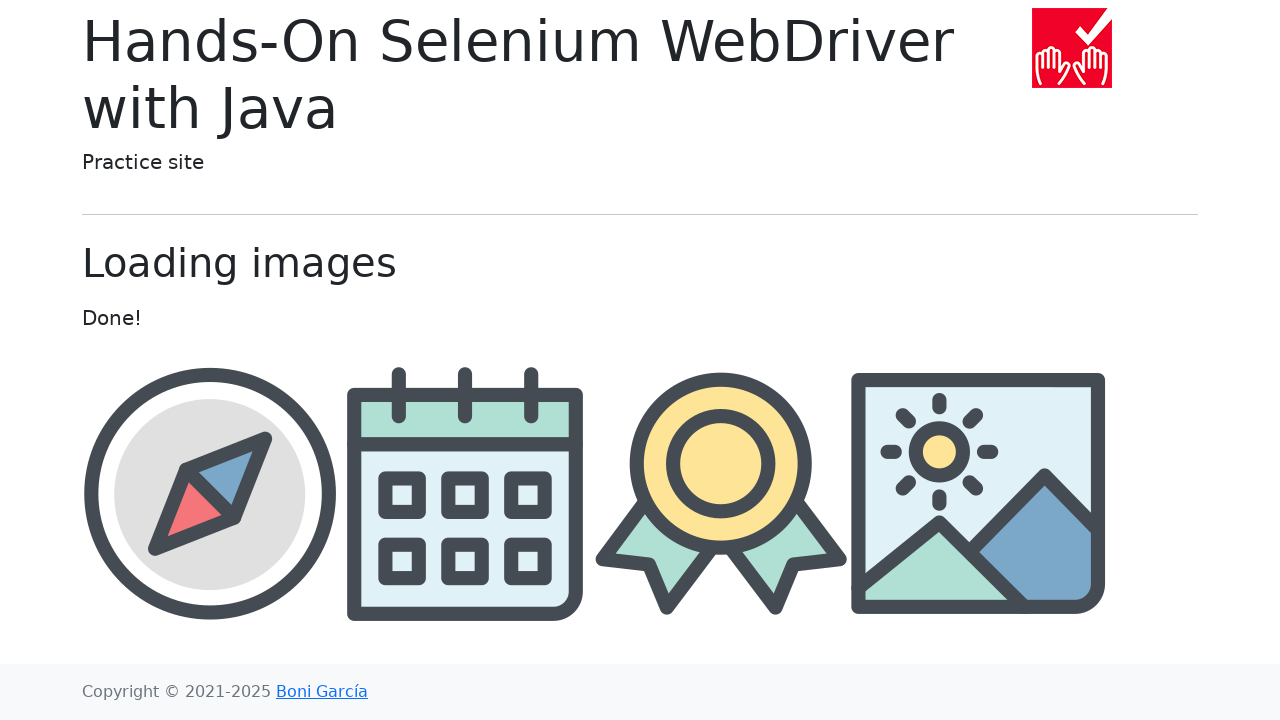

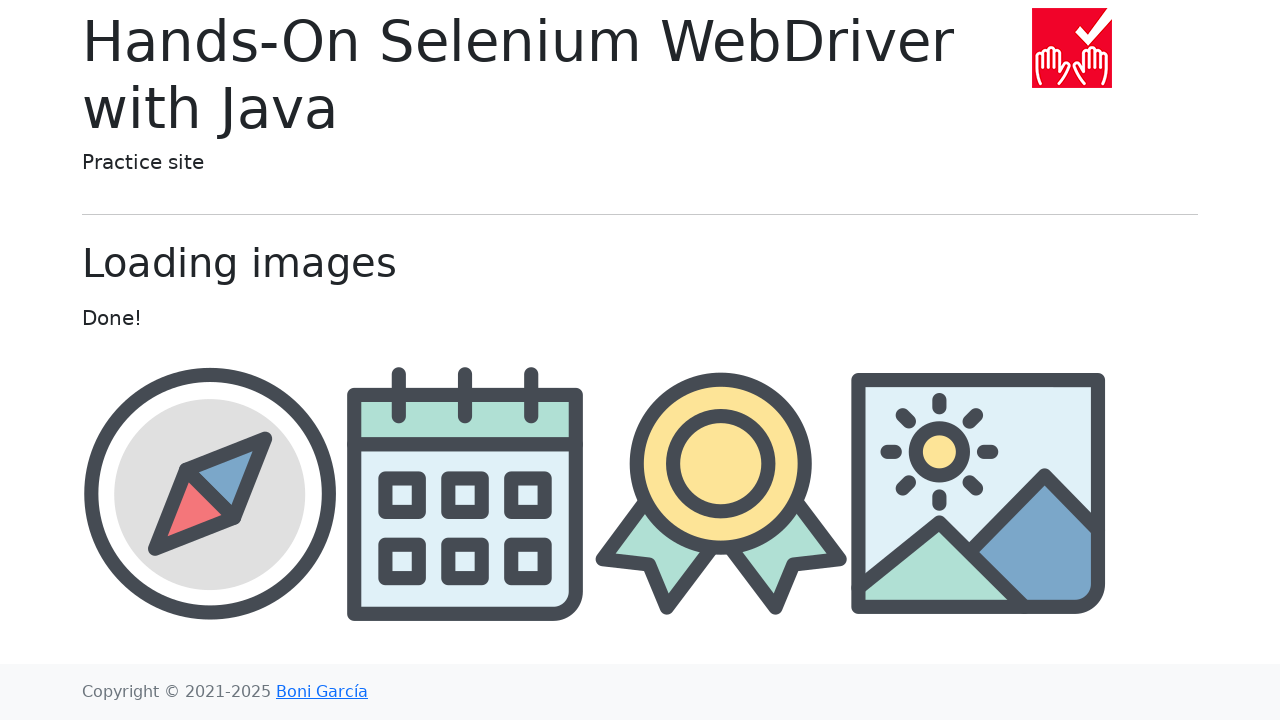